Tests a math puzzle form by extracting a value from an image attribute, calculating a result using a logarithmic formula, filling the answer, checking a checkbox, clicking a radio button, and submitting the form

Starting URL: http://suninjuly.github.io/get_attribute.html

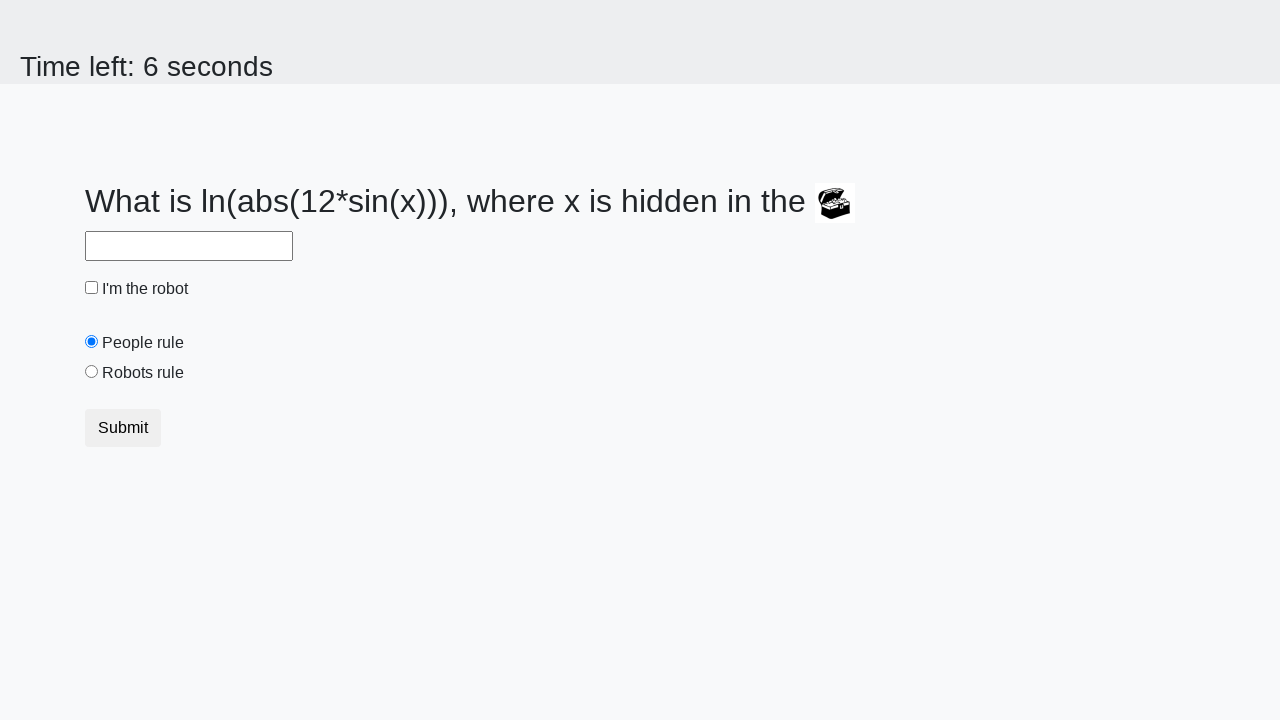

Extracted 'valuex' attribute from treasure image
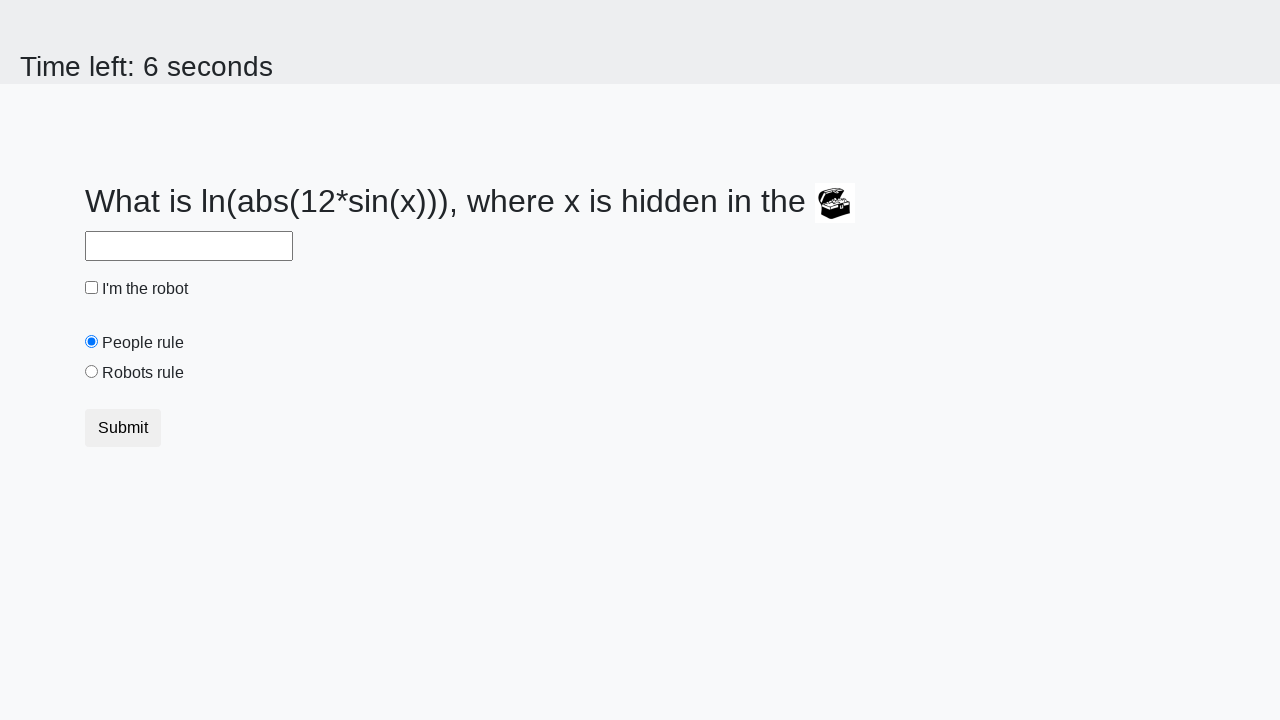

Calculated logarithmic formula result: 2.256575417663055
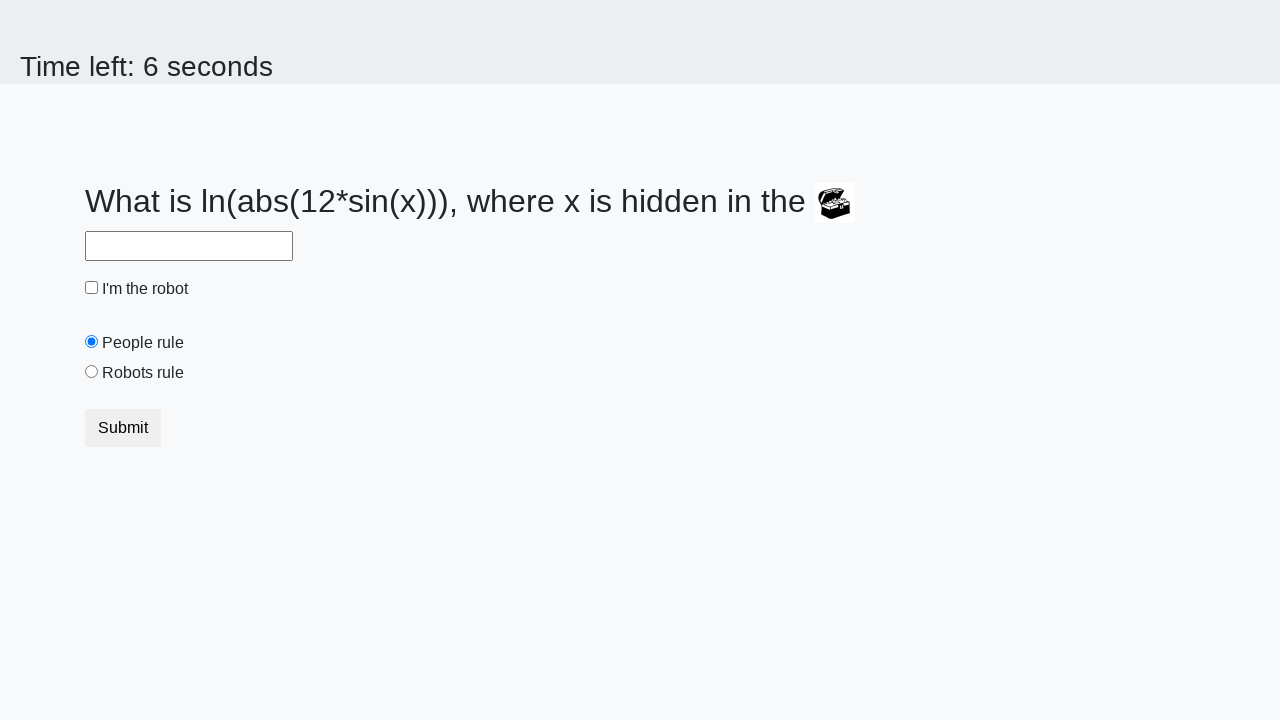

Filled answer field with calculated result on #answer
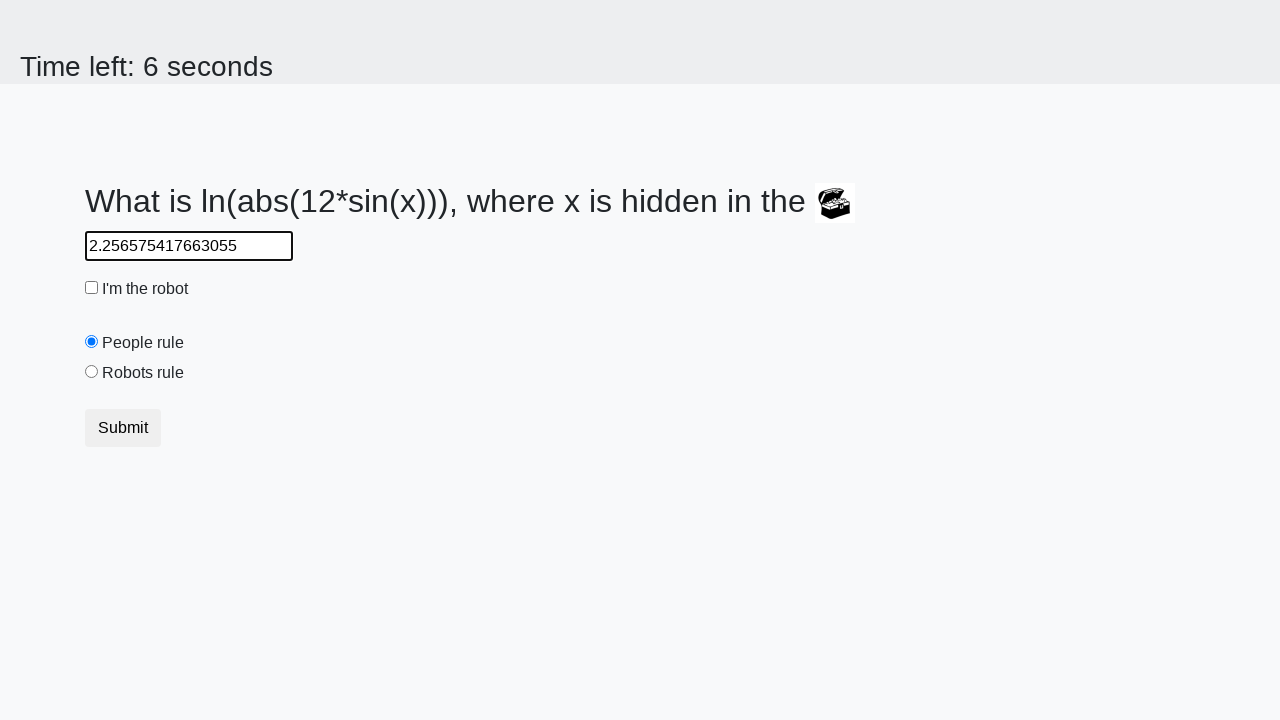

Checked the robot checkbox at (92, 288) on #robotCheckbox
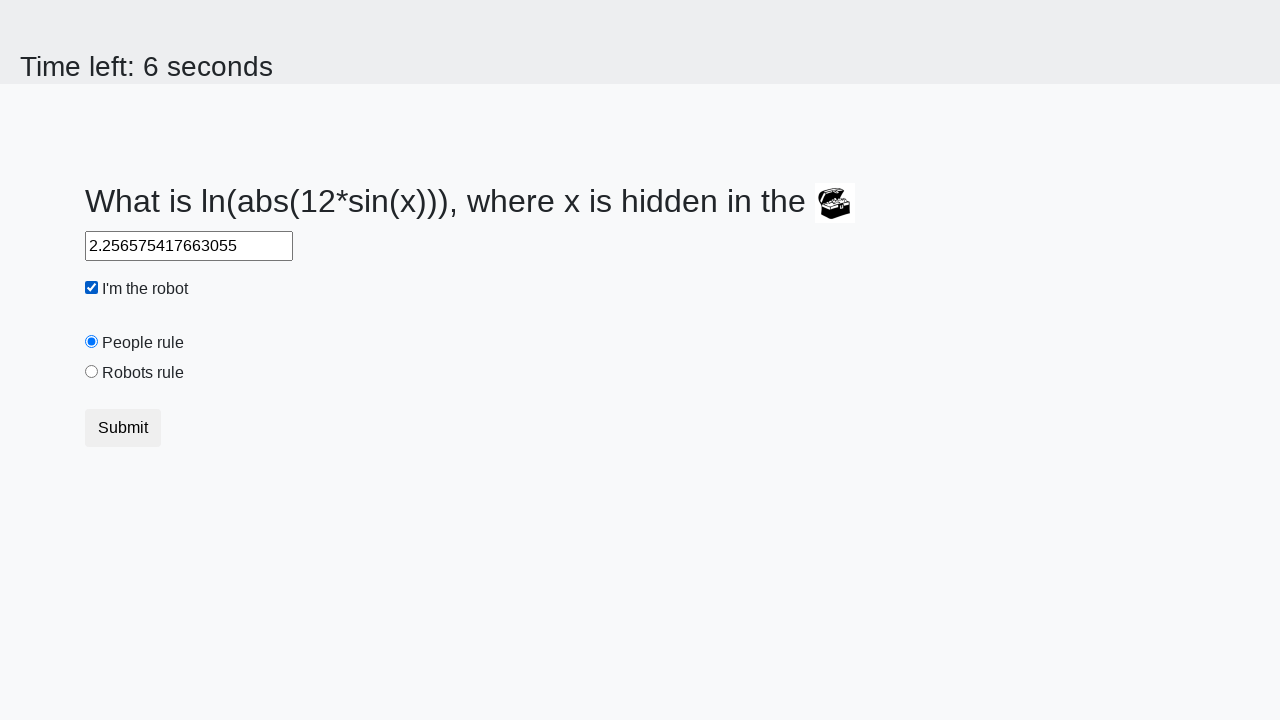

Selected the 'robots rule' radio button at (92, 372) on #robotsRule
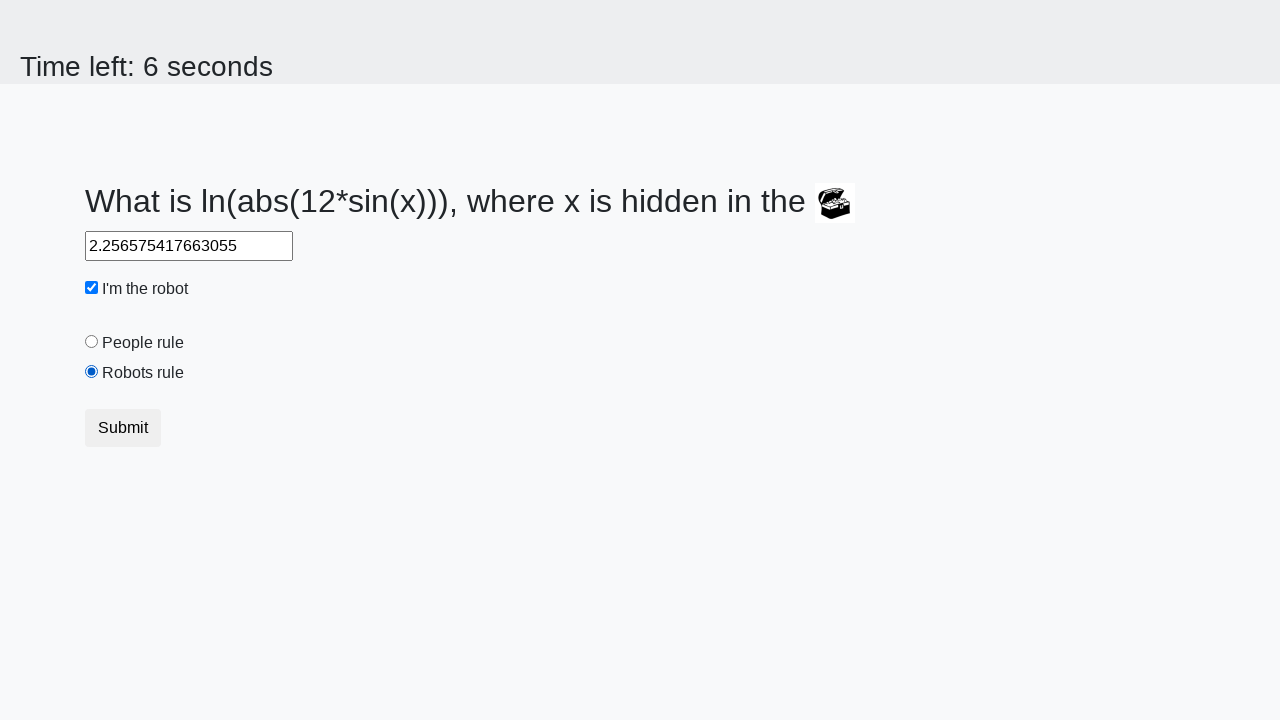

Clicked the submit button to submit form at (123, 428) on .btn.btn-default
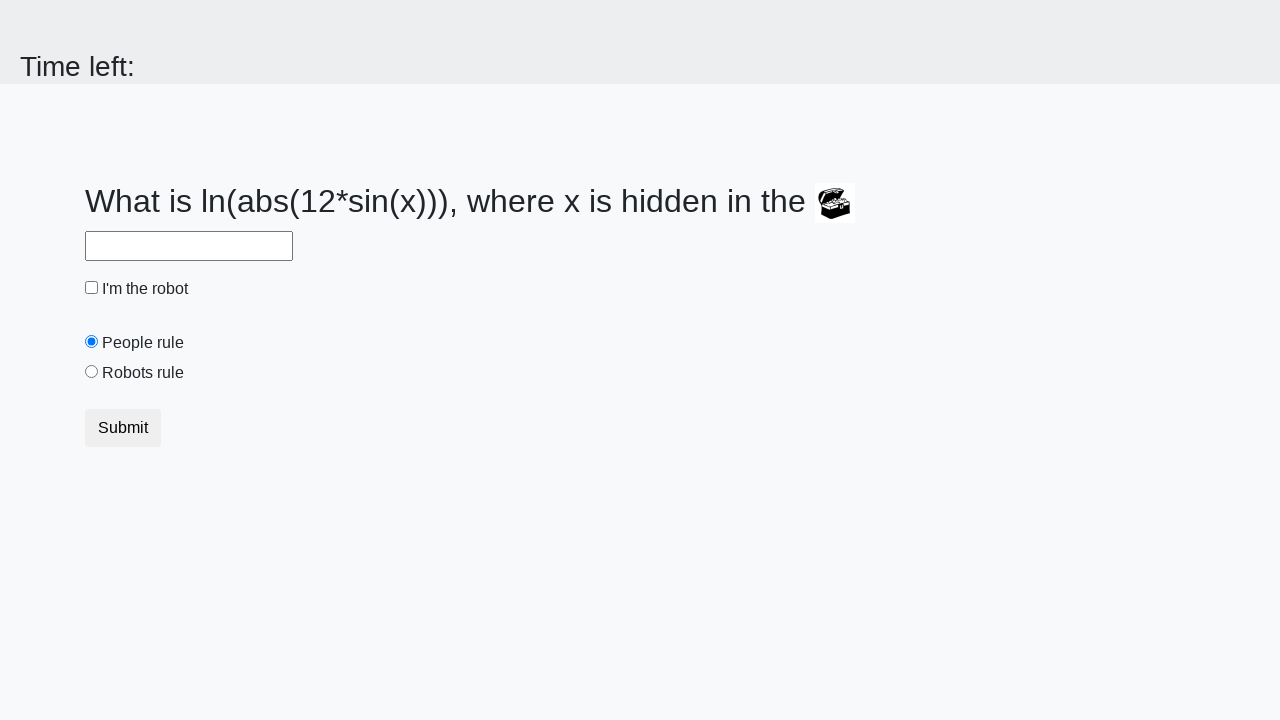

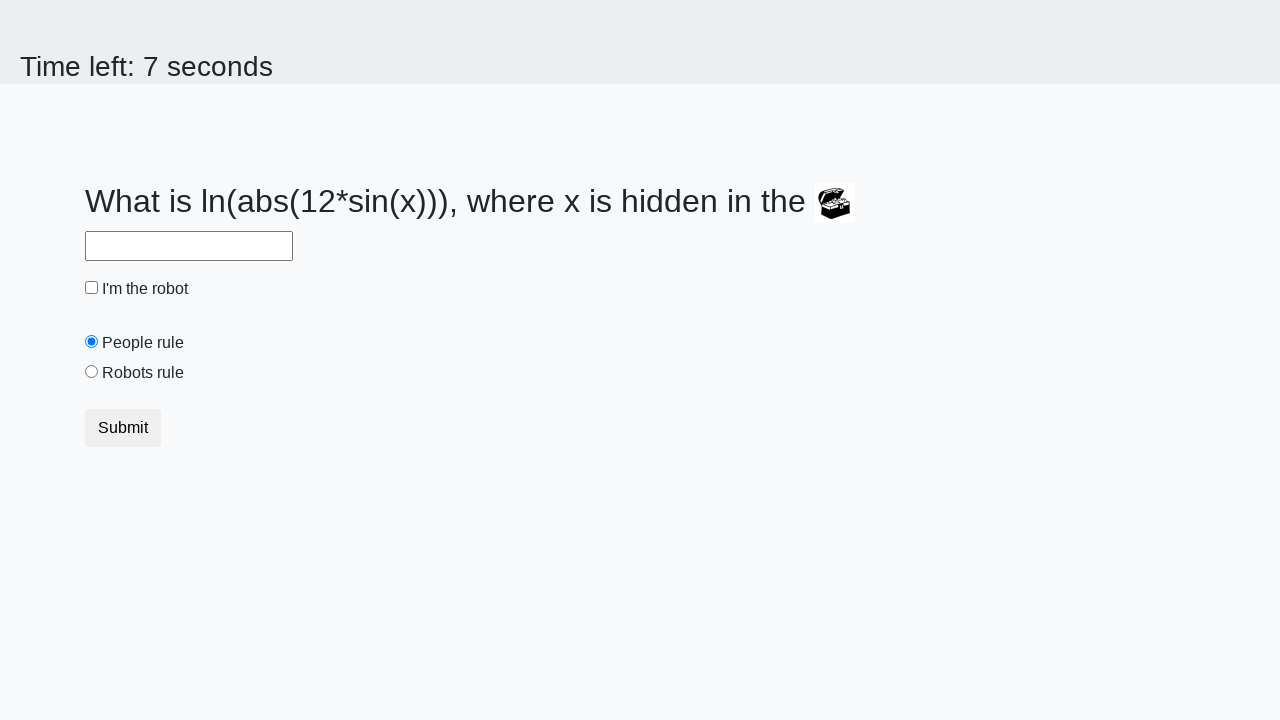